Tests the slider functionality by dragging the slider element horizontally and verifying the slider value changes accordingly

Starting URL: https://demoqa.com/slider

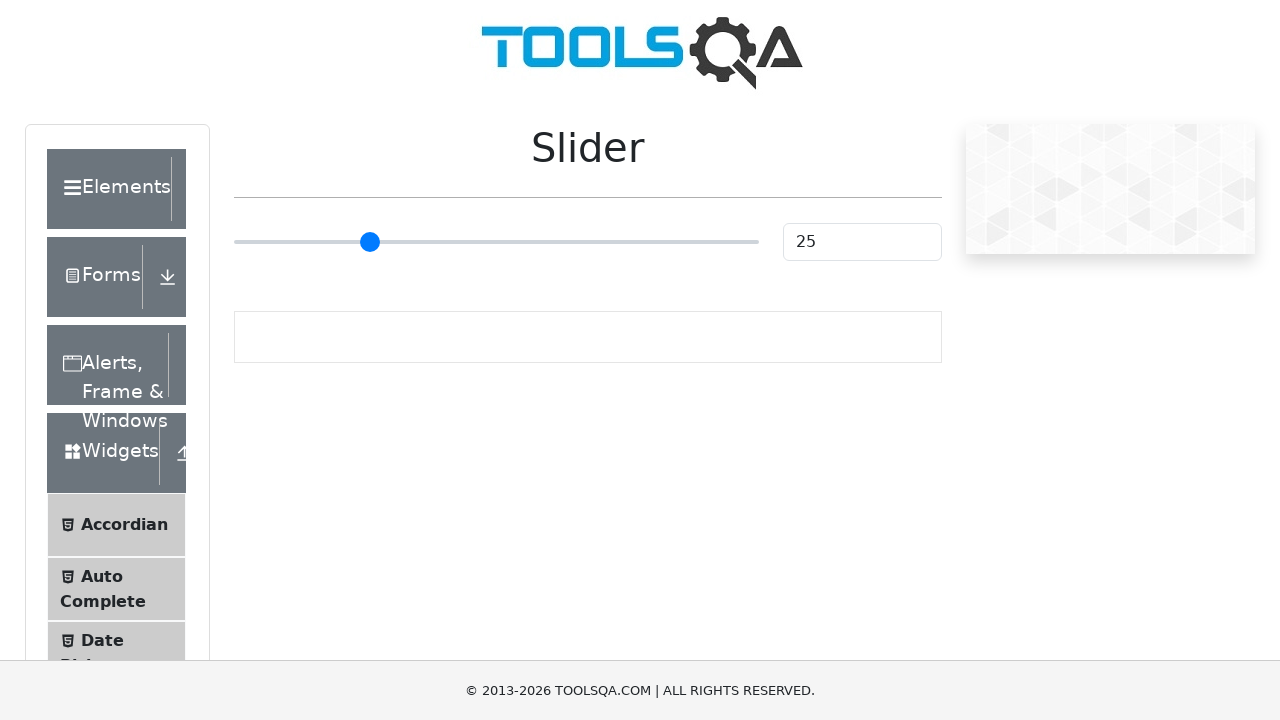

Located slider element
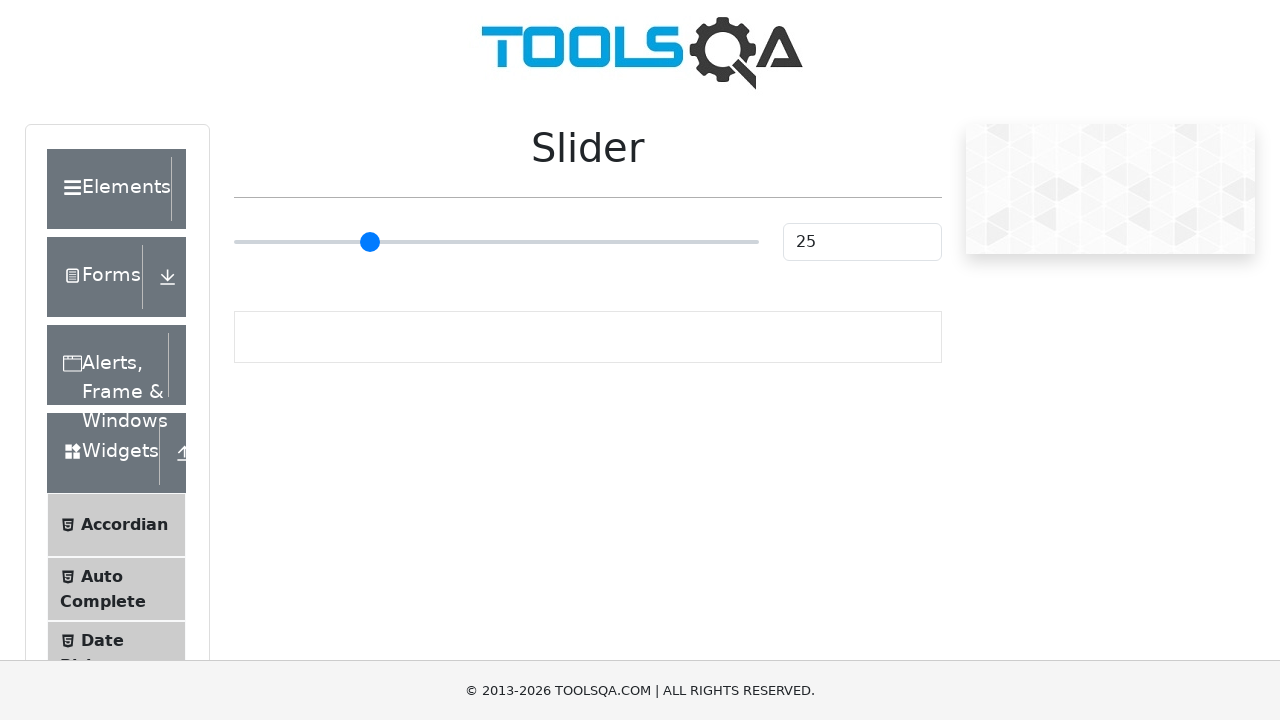

Slider element is visible and ready
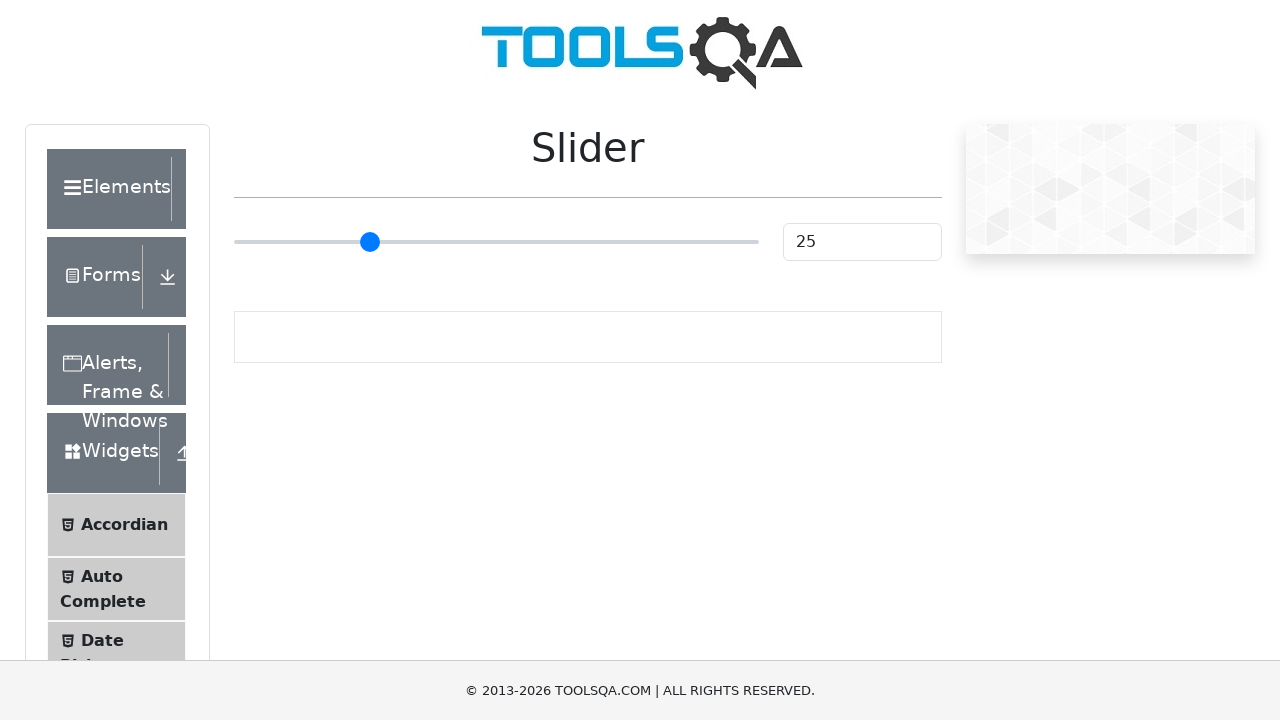

Retrieved slider bounding box for positioning
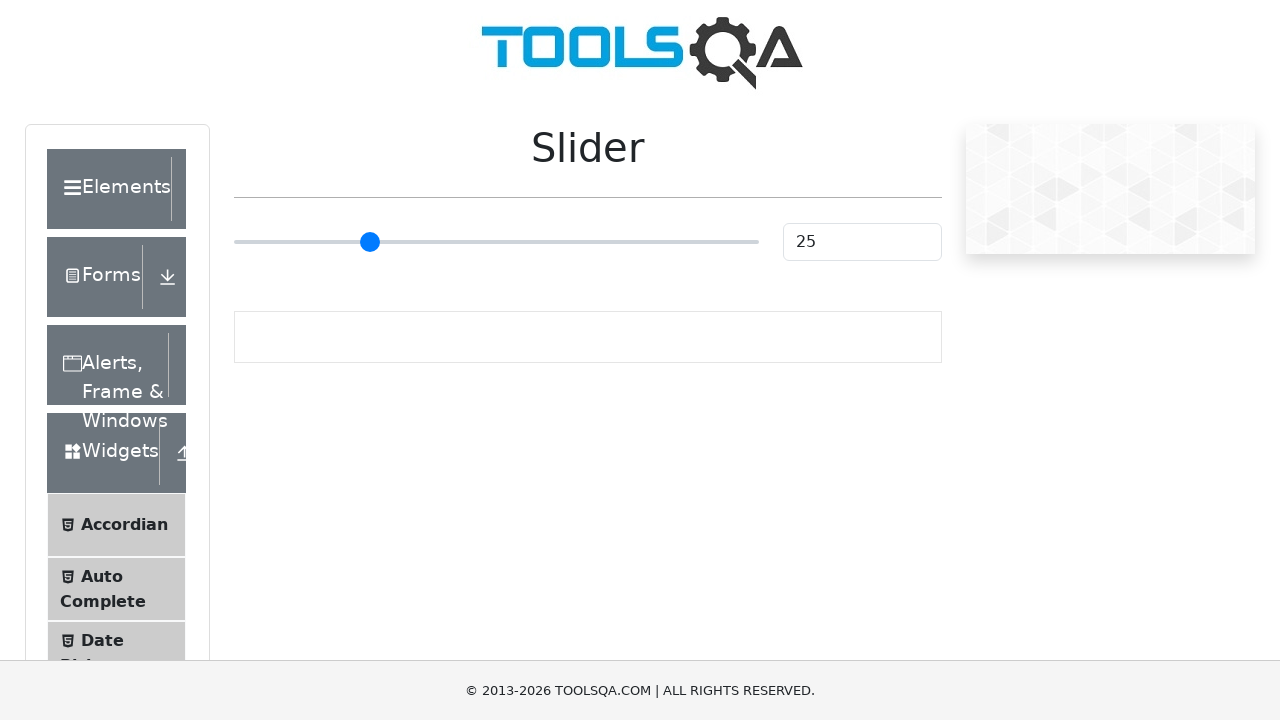

Moved mouse to center of slider at (496, 242)
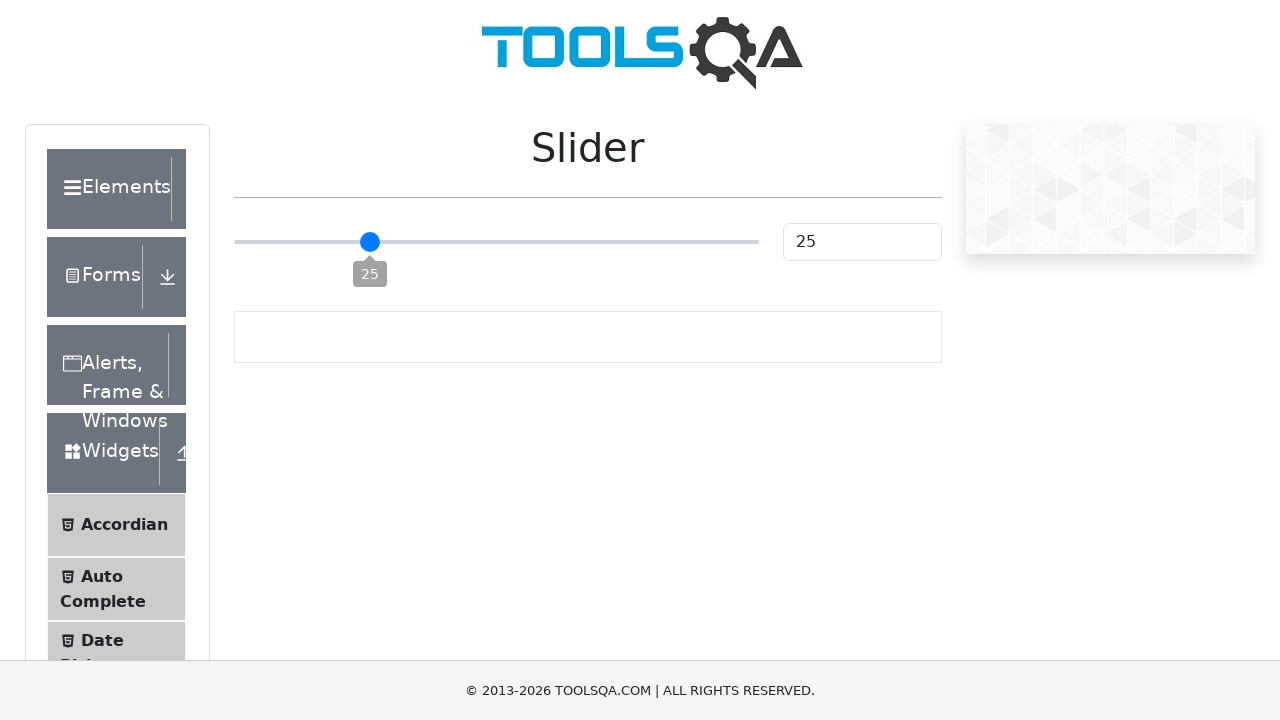

Pressed mouse button down on slider at (496, 242)
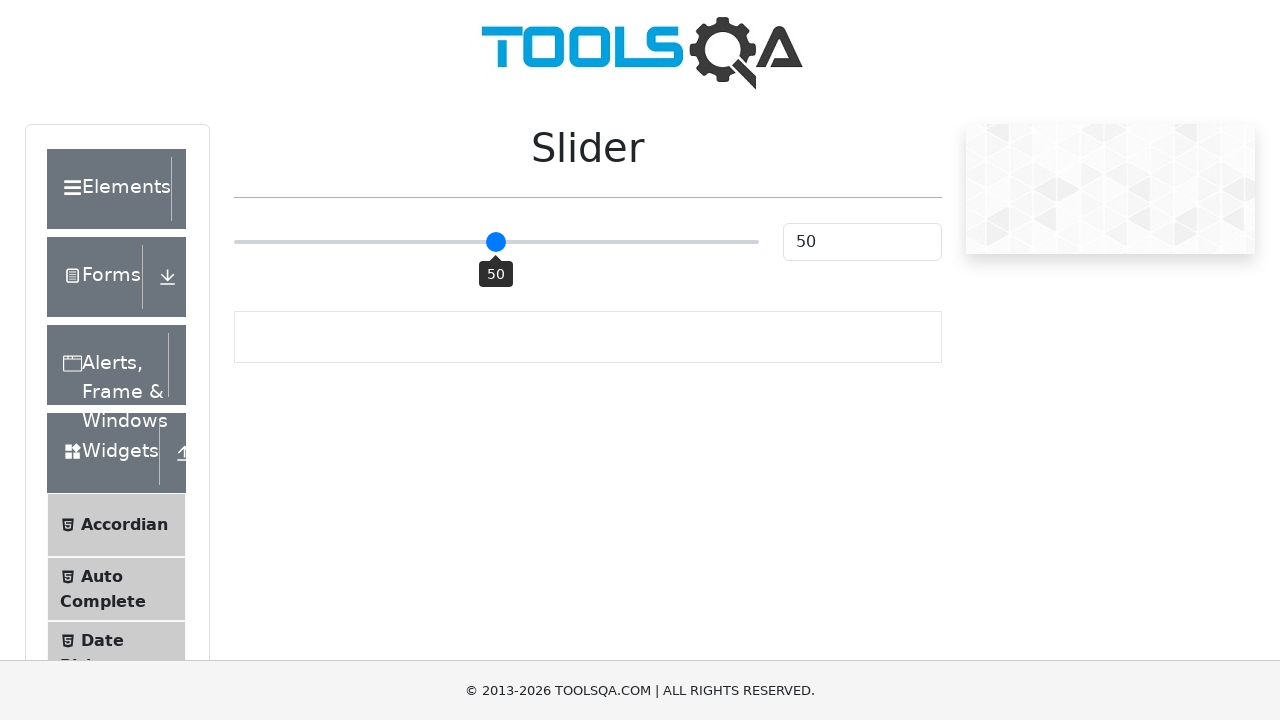

Dragged slider 50 pixels to the right at (546, 242)
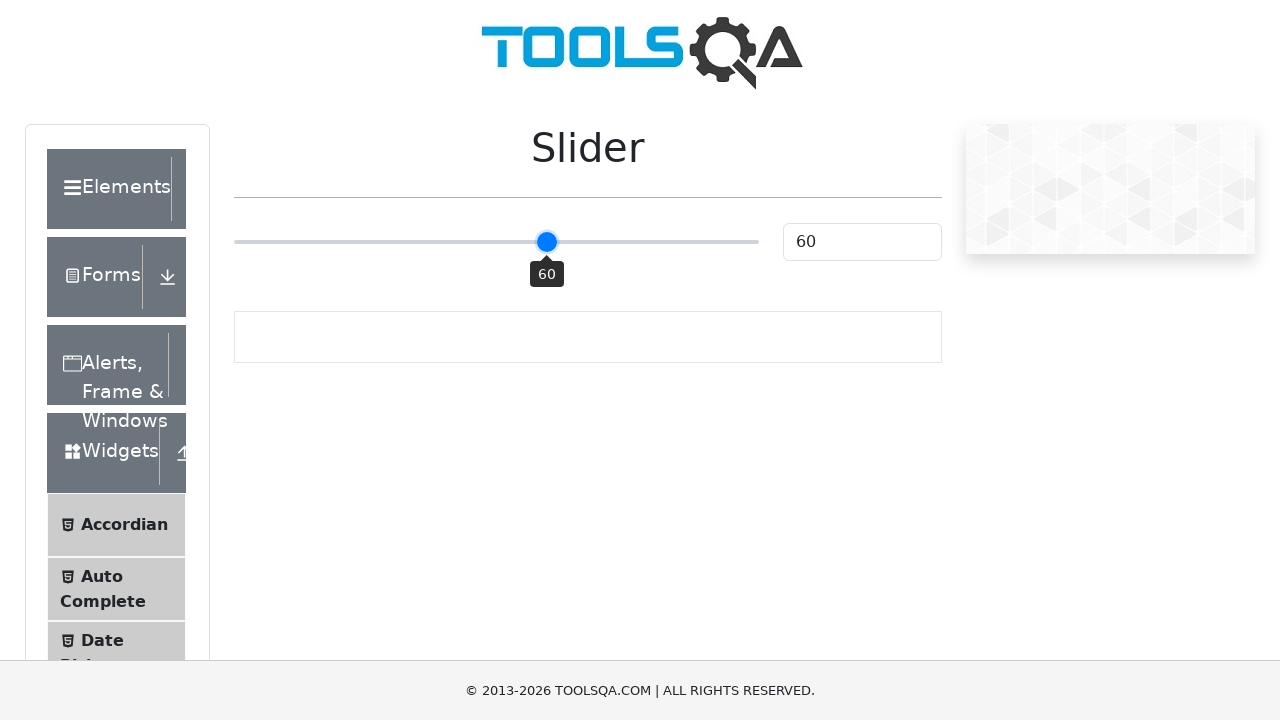

Released mouse button after dragging slider at (546, 242)
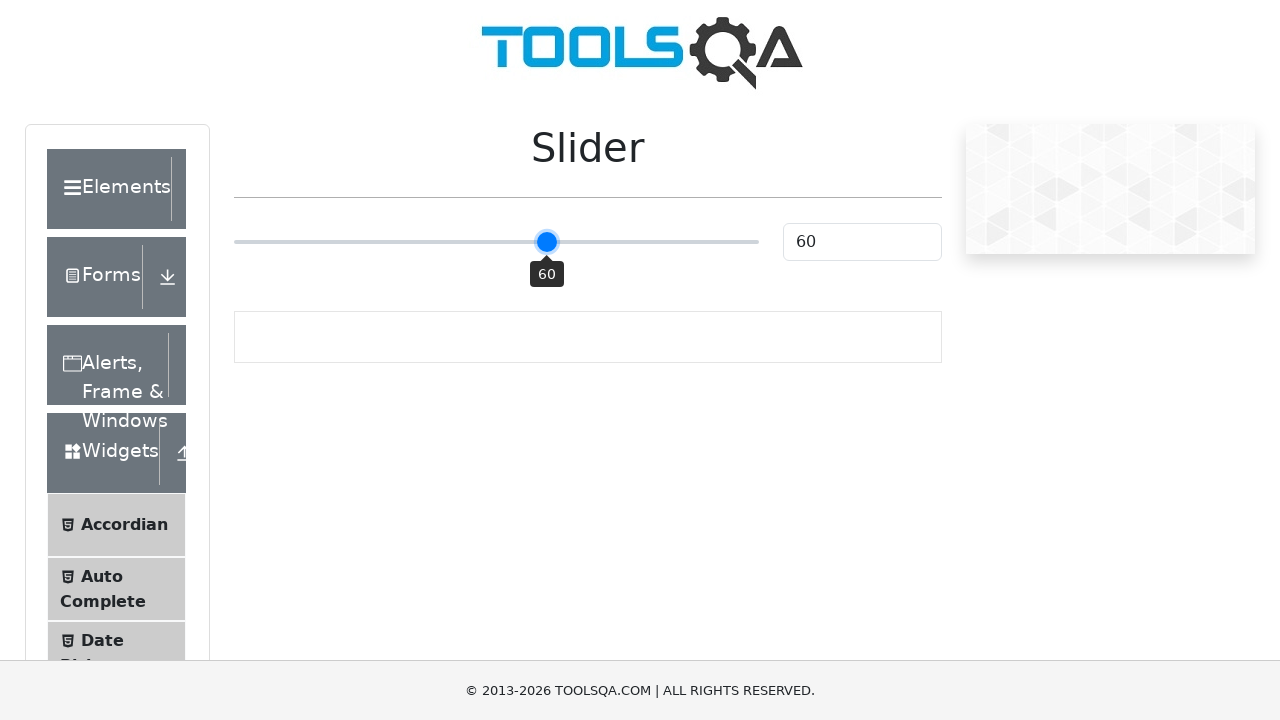

Slider value element loaded after drag action
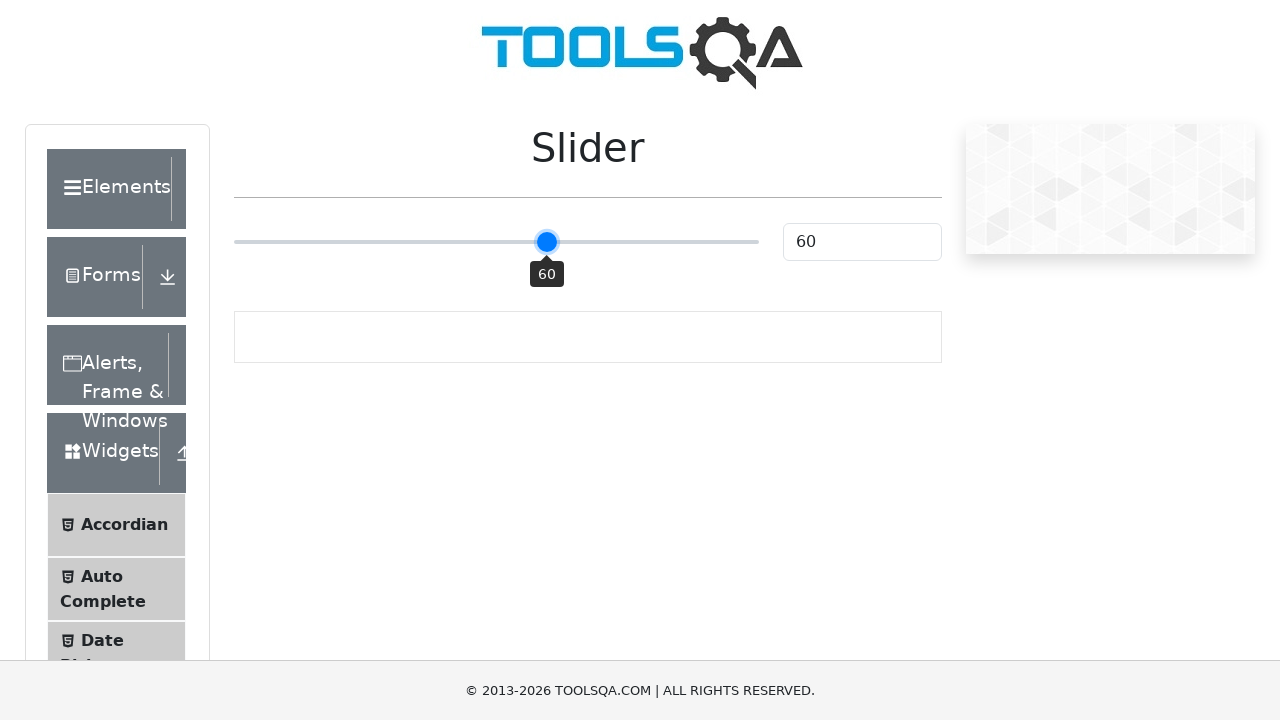

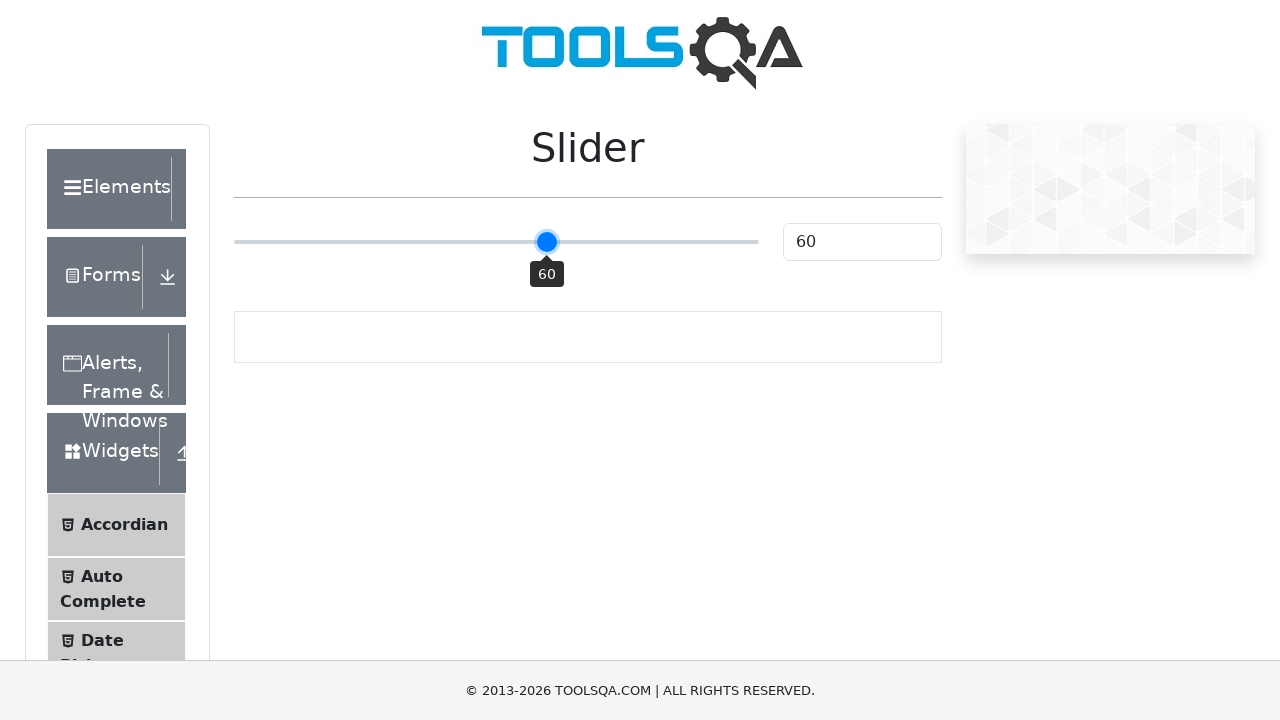